Tests that edits are cancelled when pressing Escape key

Starting URL: https://demo.playwright.dev/todomvc

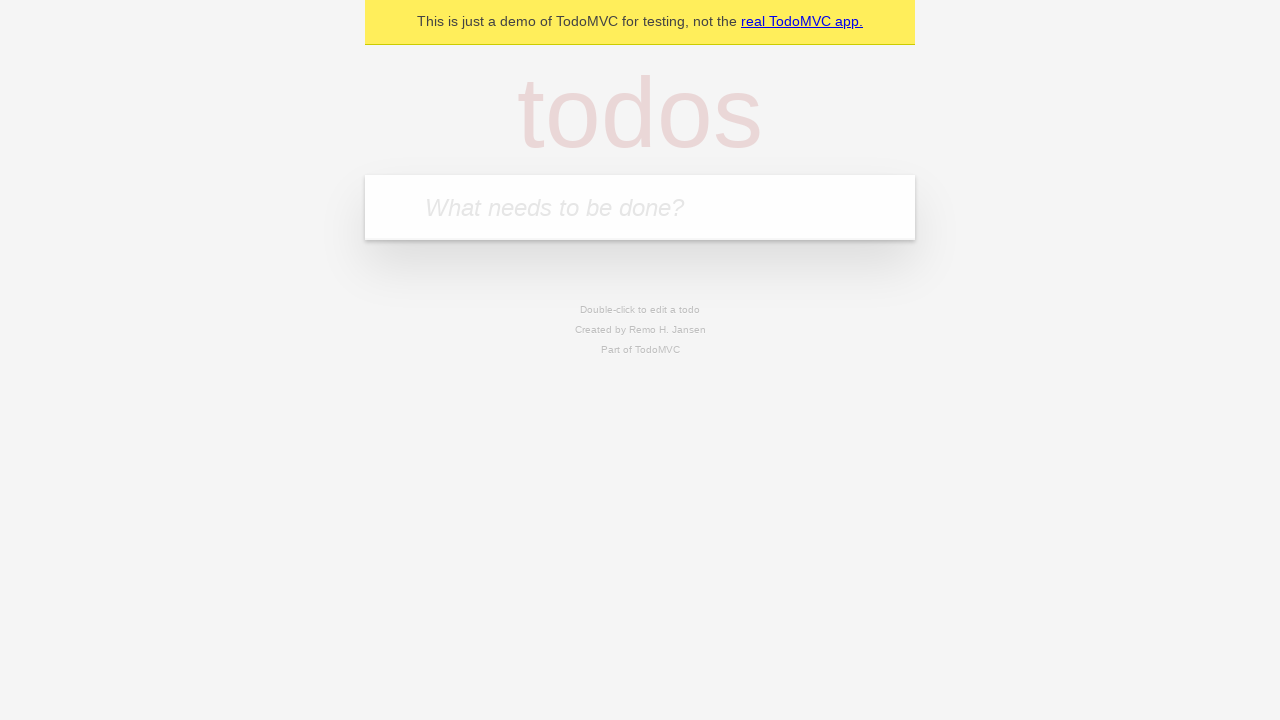

Filled new todo input with 'buy some cheese' on internal:attr=[placeholder="What needs to be done?"i]
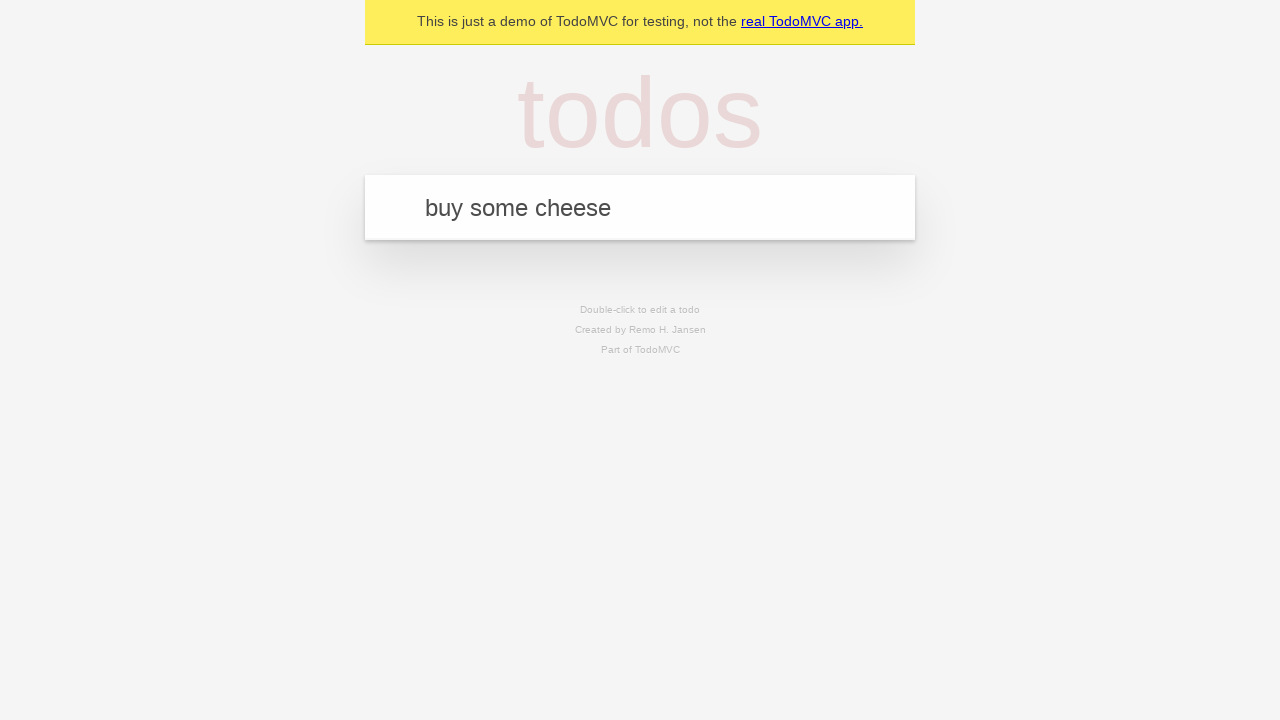

Pressed Enter to create todo 'buy some cheese' on internal:attr=[placeholder="What needs to be done?"i]
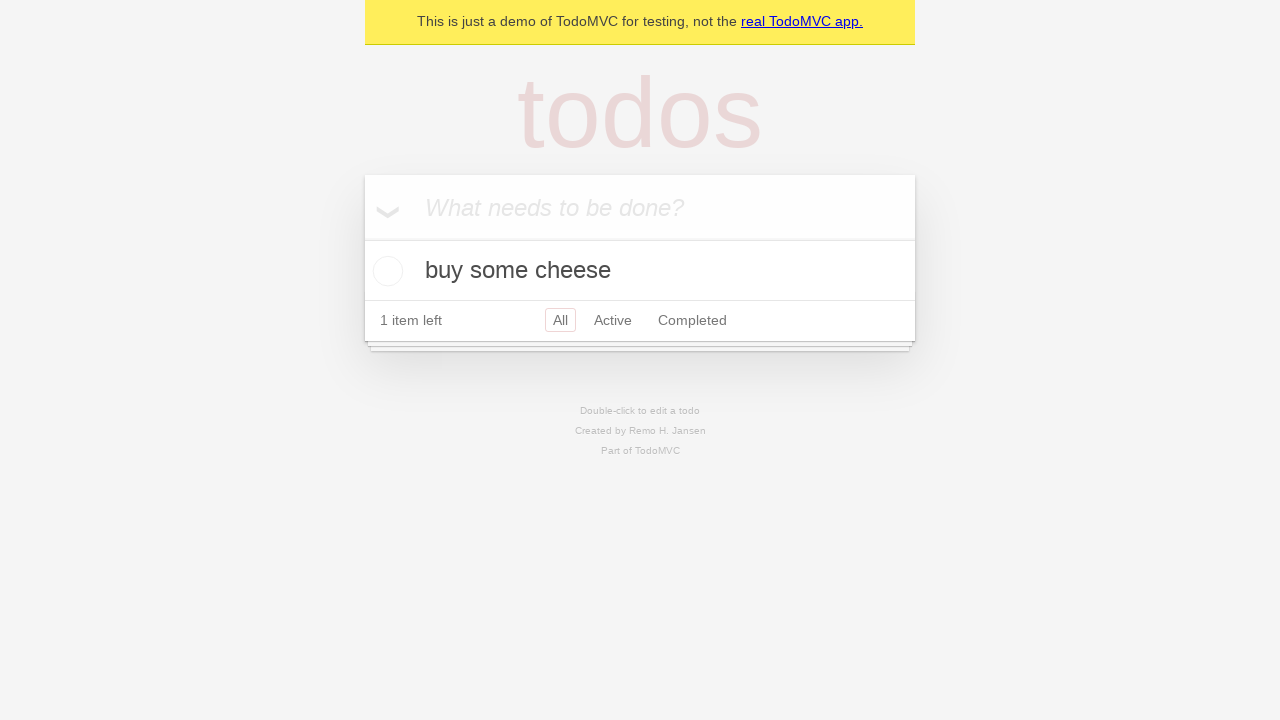

Filled new todo input with 'feed the cat' on internal:attr=[placeholder="What needs to be done?"i]
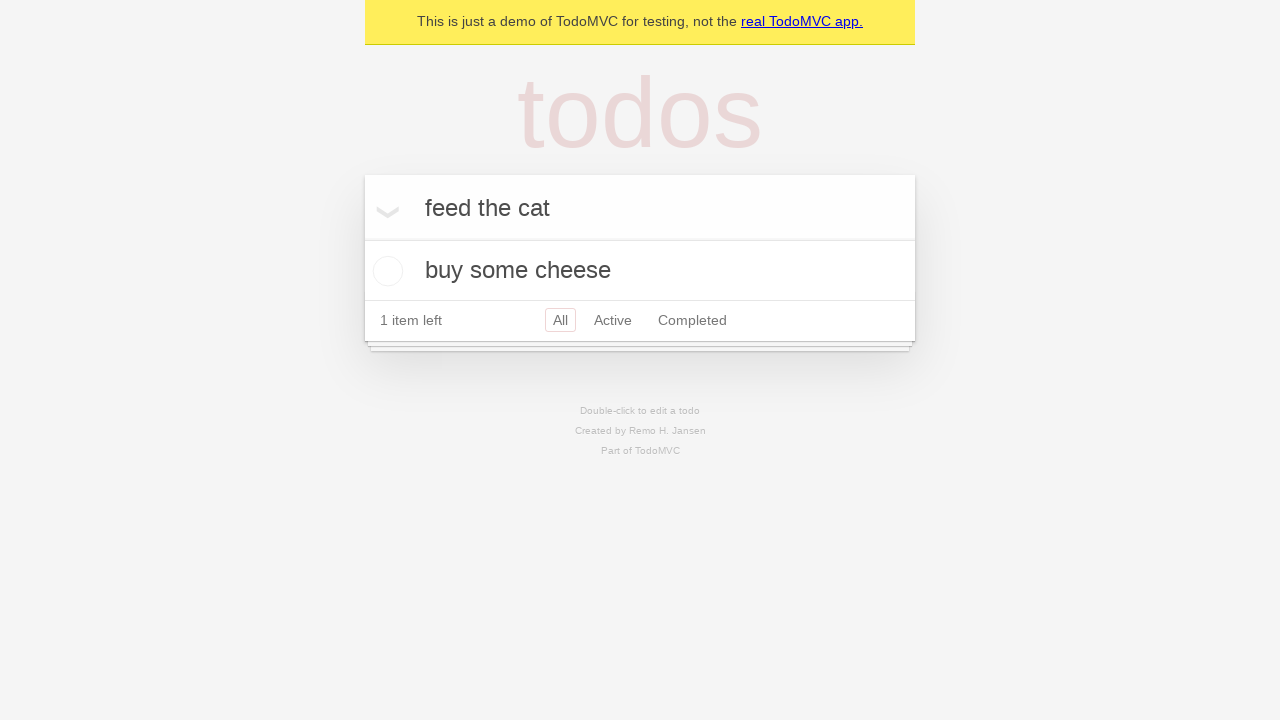

Pressed Enter to create todo 'feed the cat' on internal:attr=[placeholder="What needs to be done?"i]
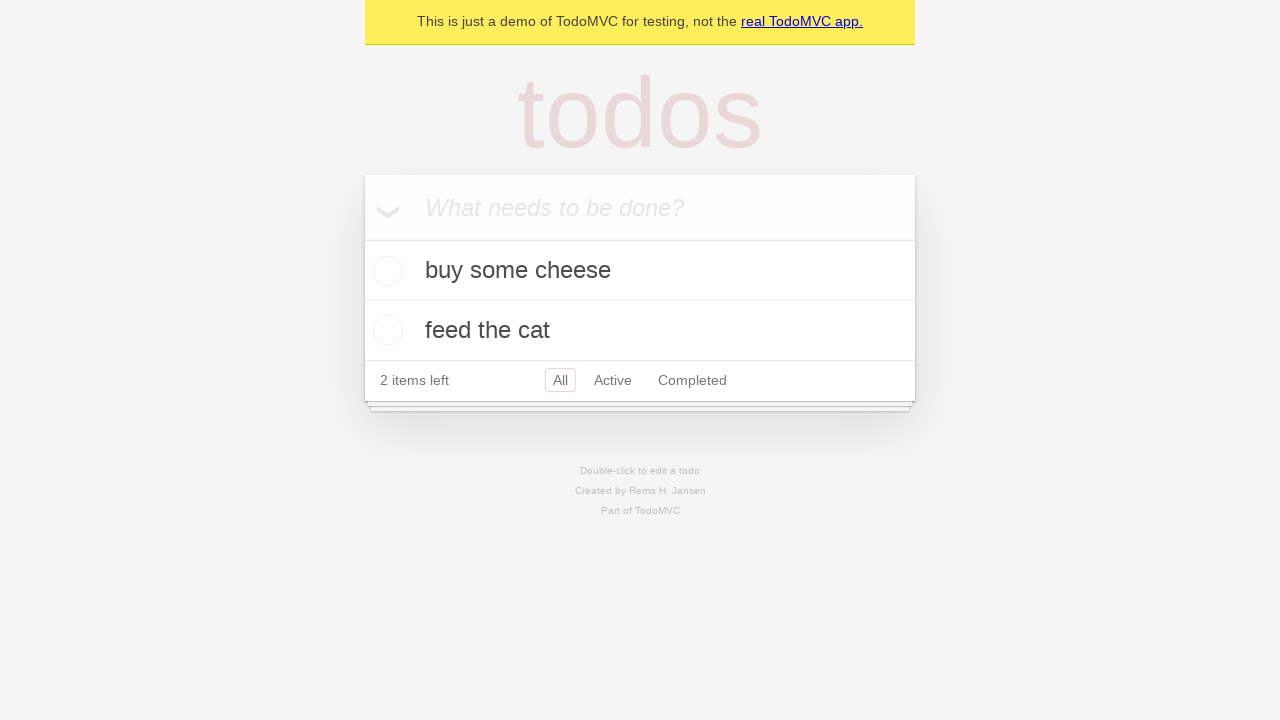

Filled new todo input with 'book a doctors appointment' on internal:attr=[placeholder="What needs to be done?"i]
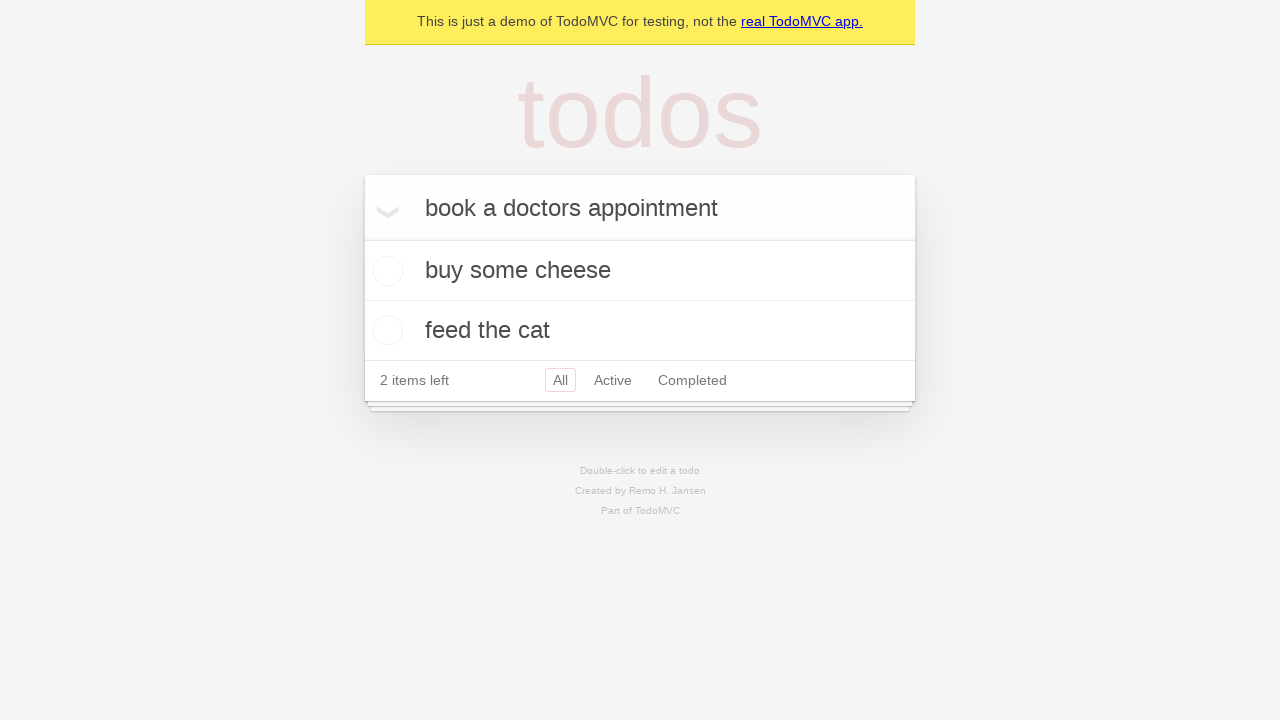

Pressed Enter to create todo 'book a doctors appointment' on internal:attr=[placeholder="What needs to be done?"i]
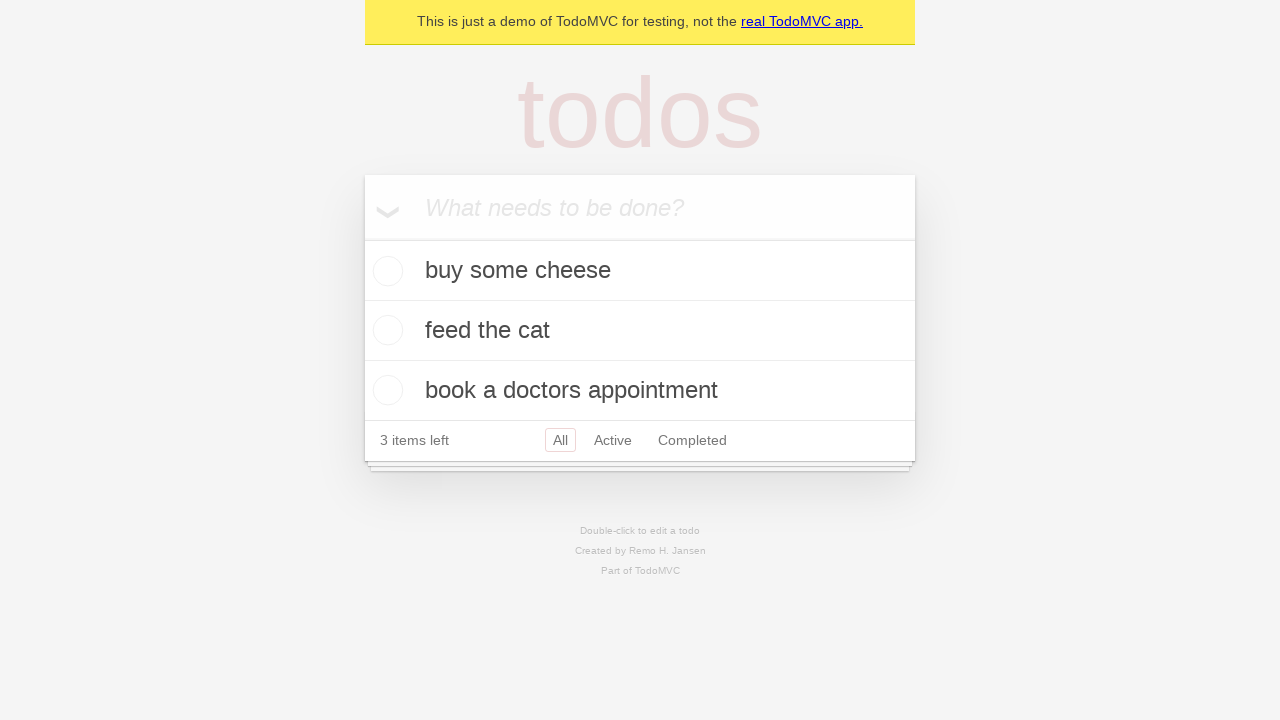

Waited for all 3 todos to load
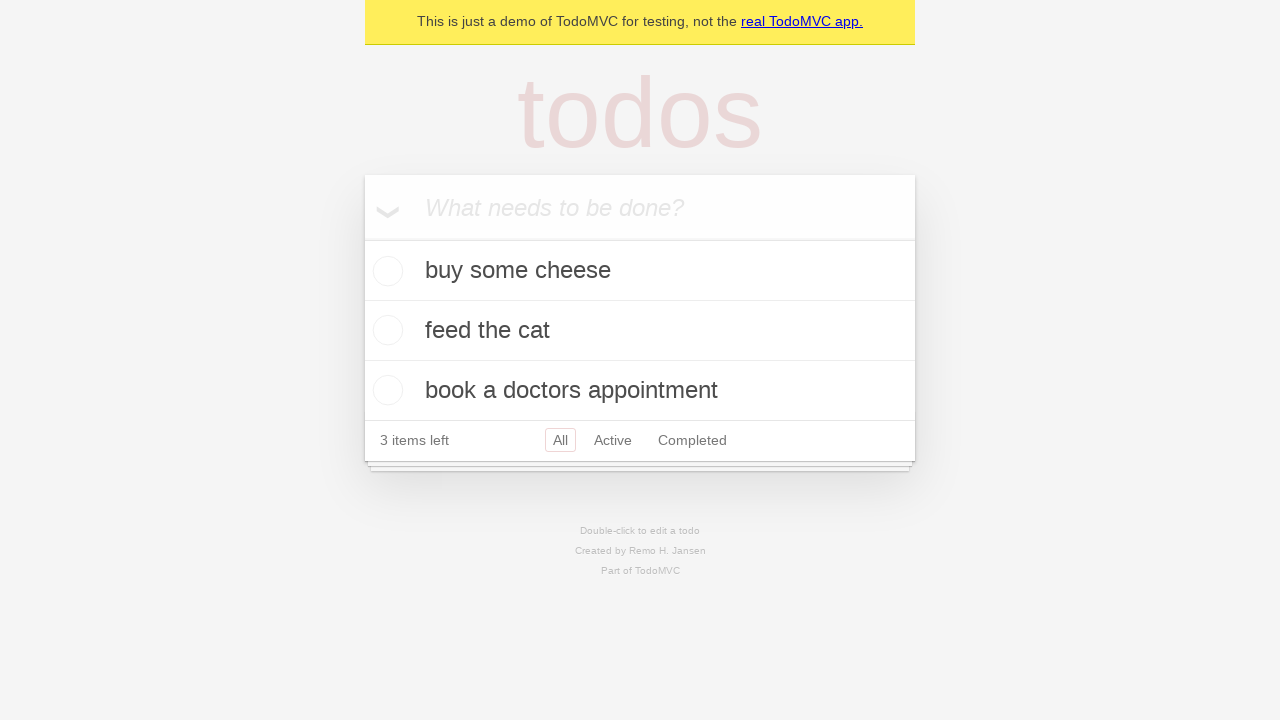

Double-clicked on second todo to enter edit mode at (640, 331) on internal:testid=[data-testid="todo-item"s] >> nth=1
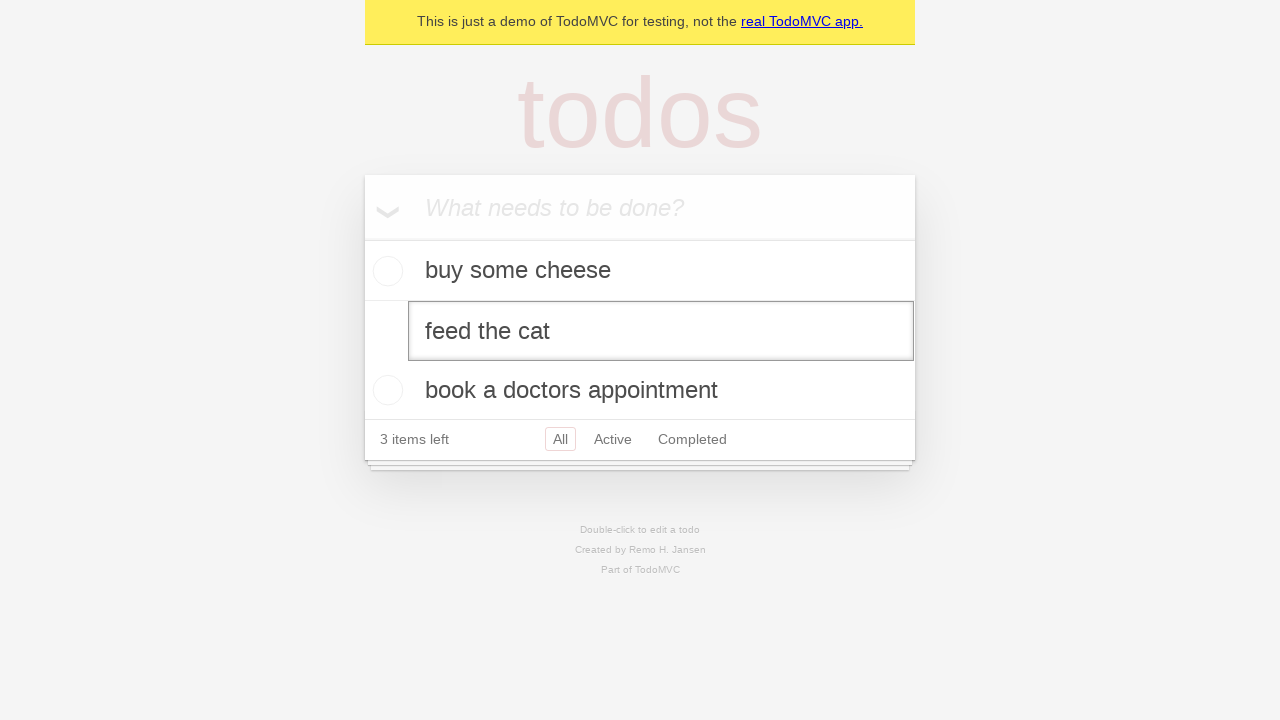

Filled edit field with 'buy some sausages' on internal:testid=[data-testid="todo-item"s] >> nth=1 >> internal:role=textbox[nam
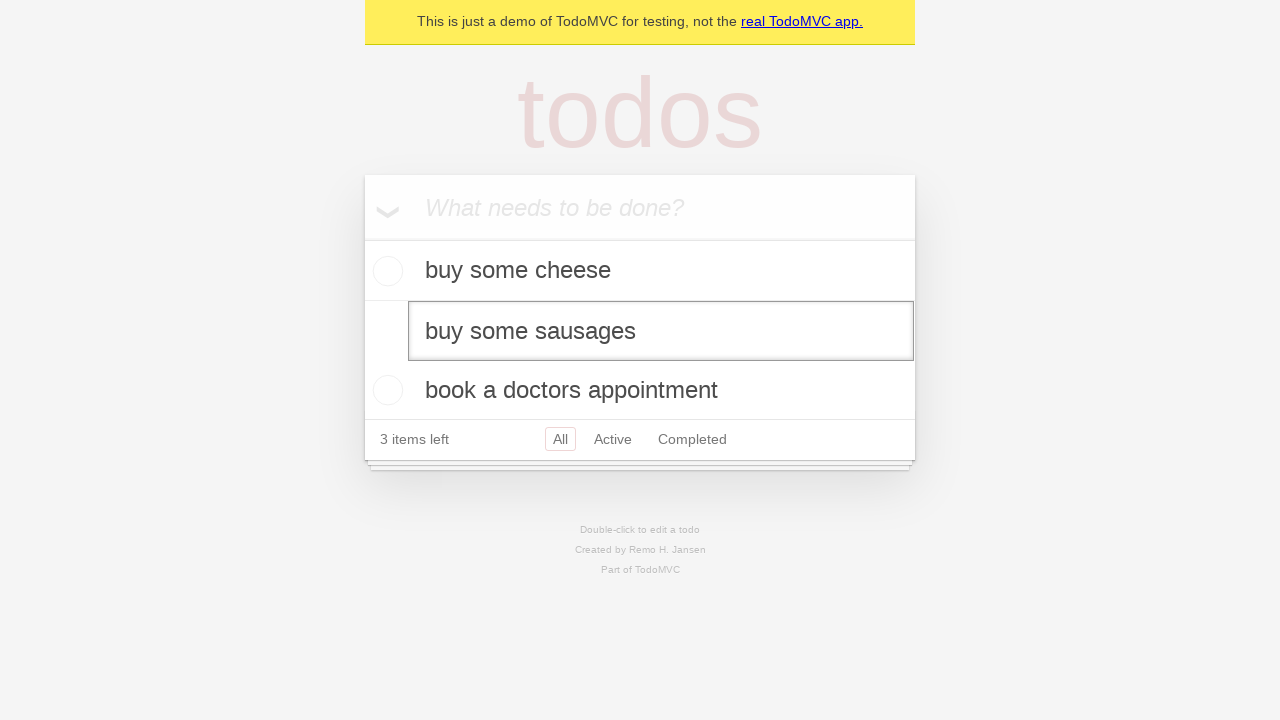

Pressed Escape to cancel edit on internal:testid=[data-testid="todo-item"s] >> nth=1 >> internal:role=textbox[nam
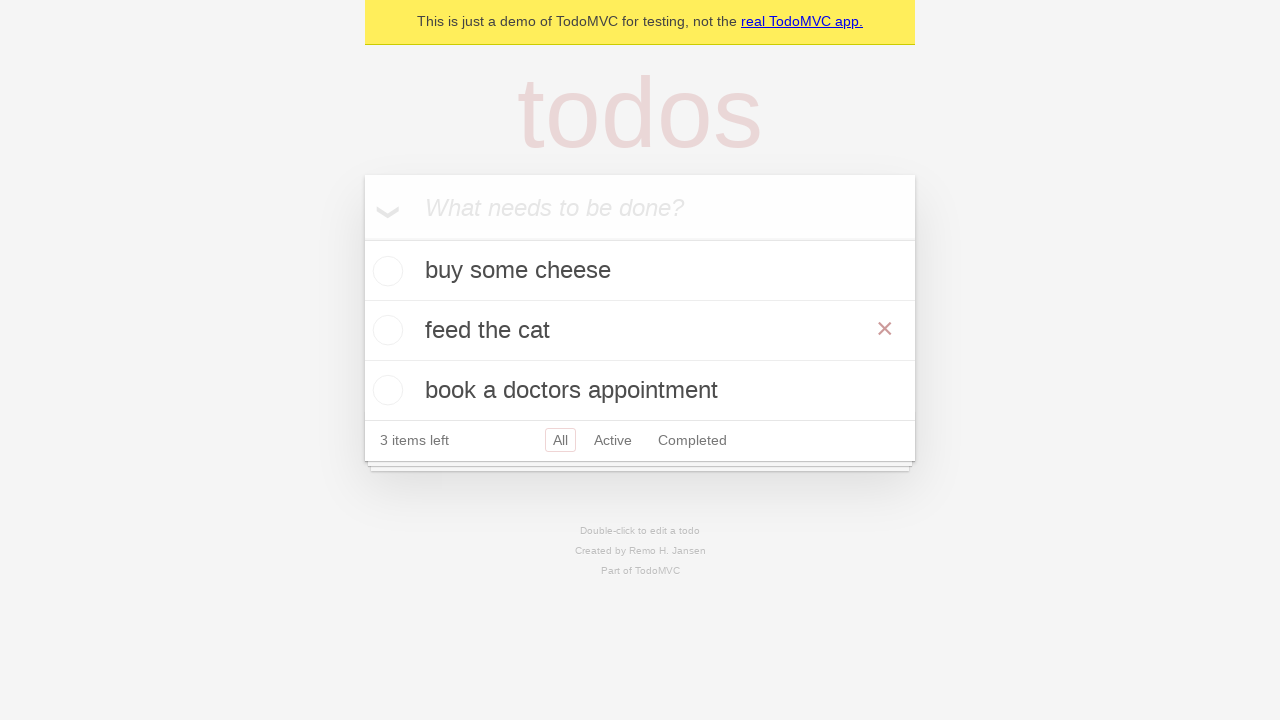

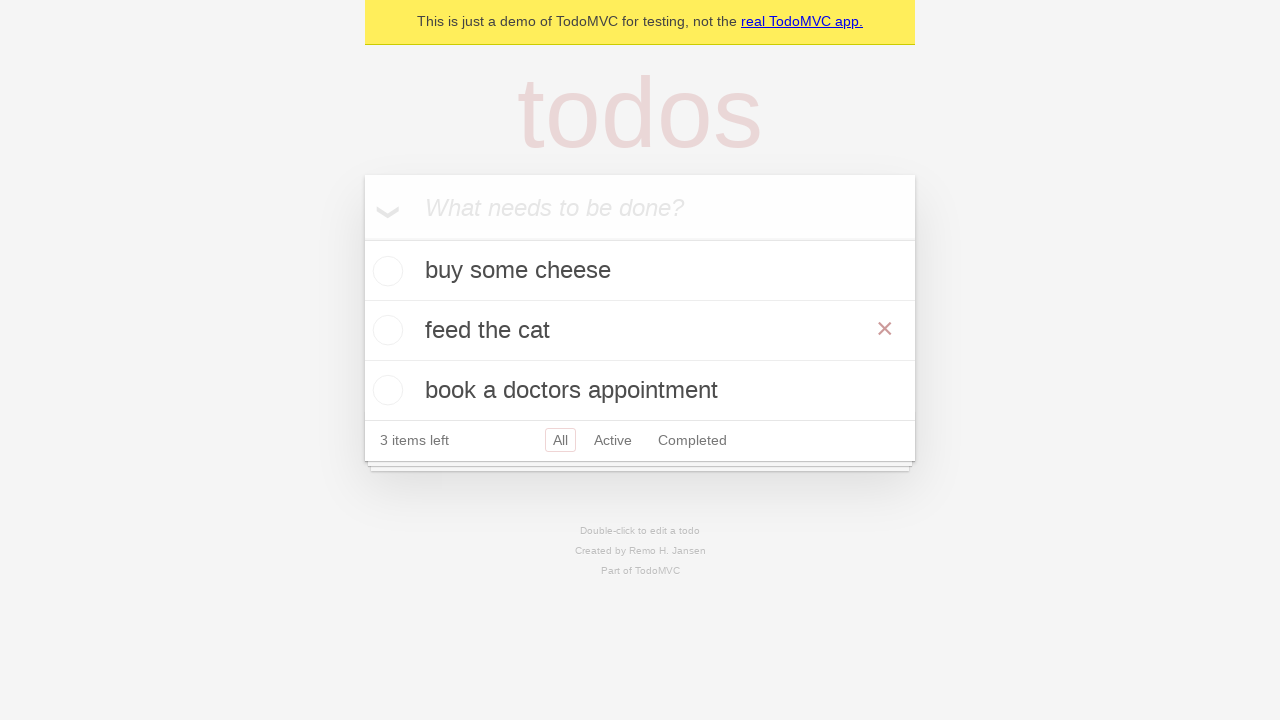